Simple test that navigates to otus.ru and verifies the page loads successfully

Starting URL: http://otus.ru

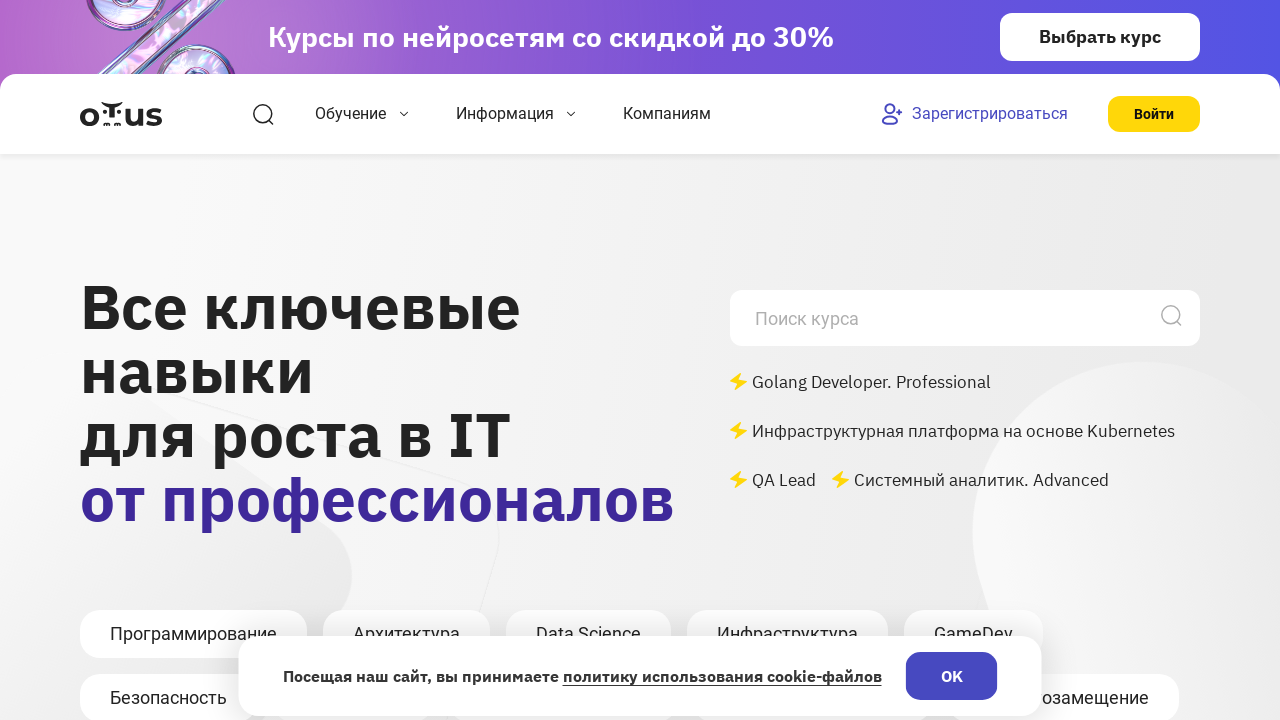

Waited for page to reach domcontentloaded state at http://otus.ru
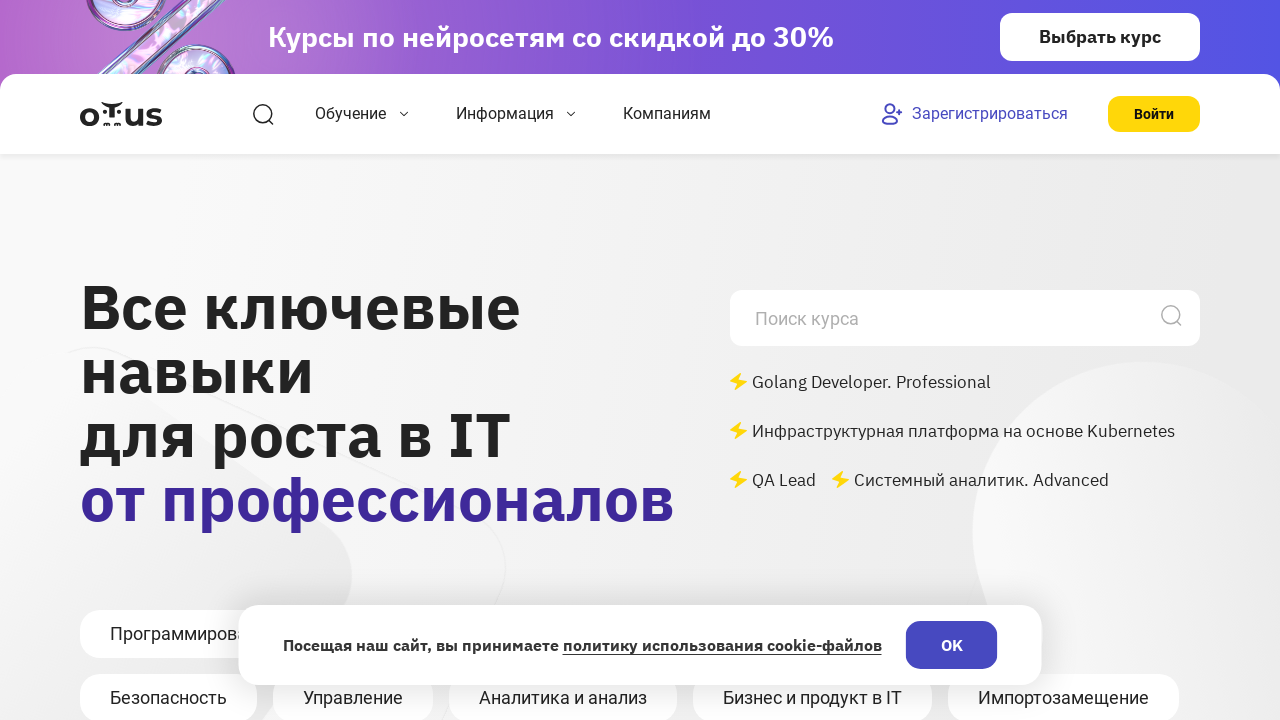

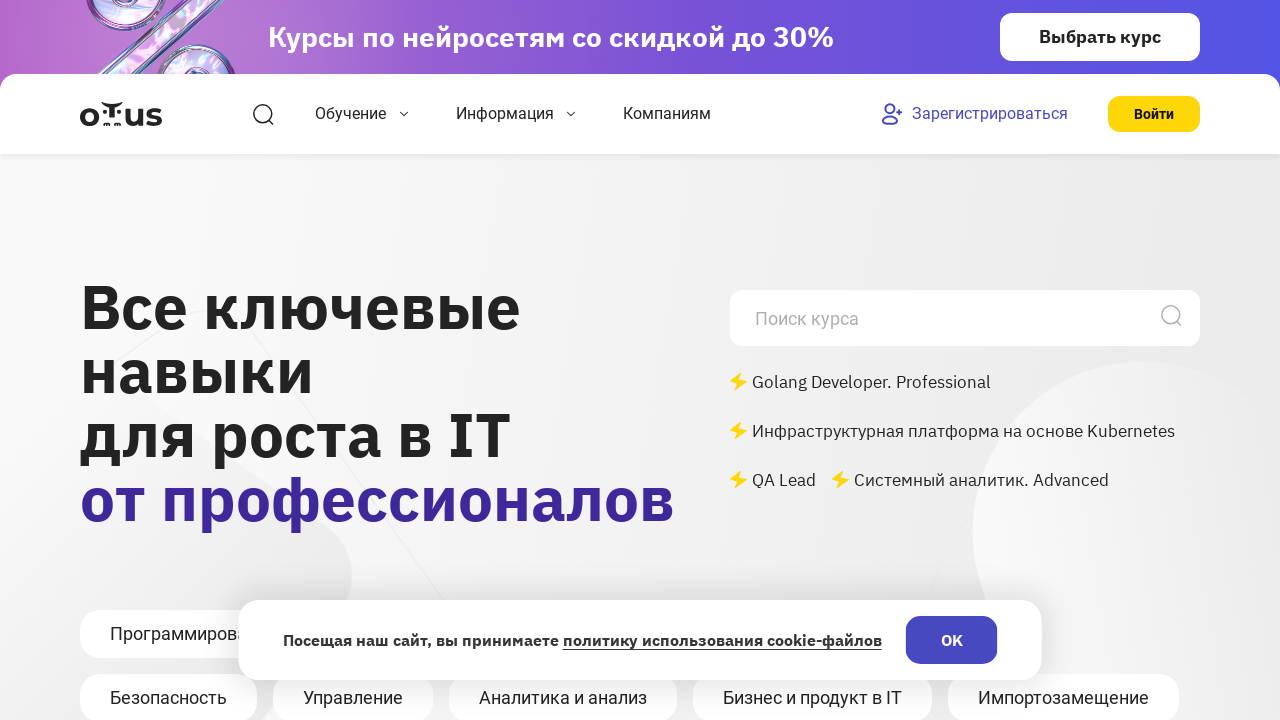